Tests a registration form by filling all text input fields with sample data and clicking the submit button to verify form submission works correctly.

Starting URL: http://suninjuly.github.io/registration2.html

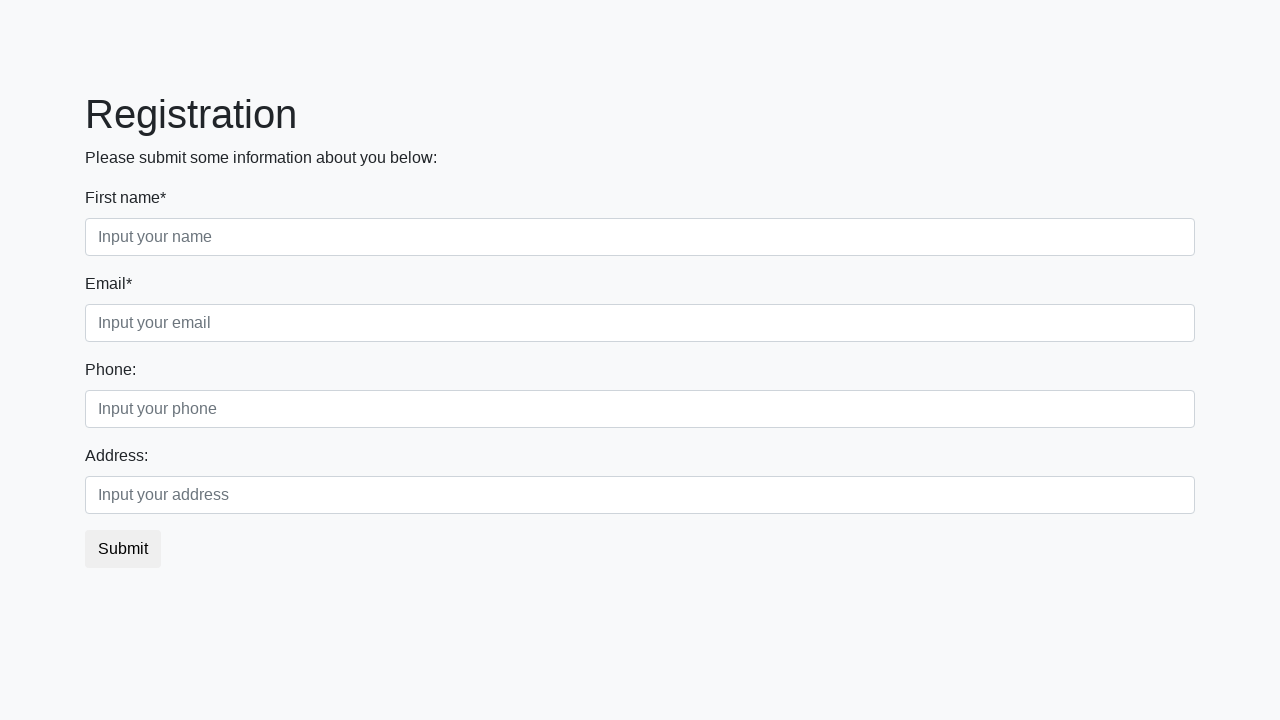

Located all text input fields on registration form
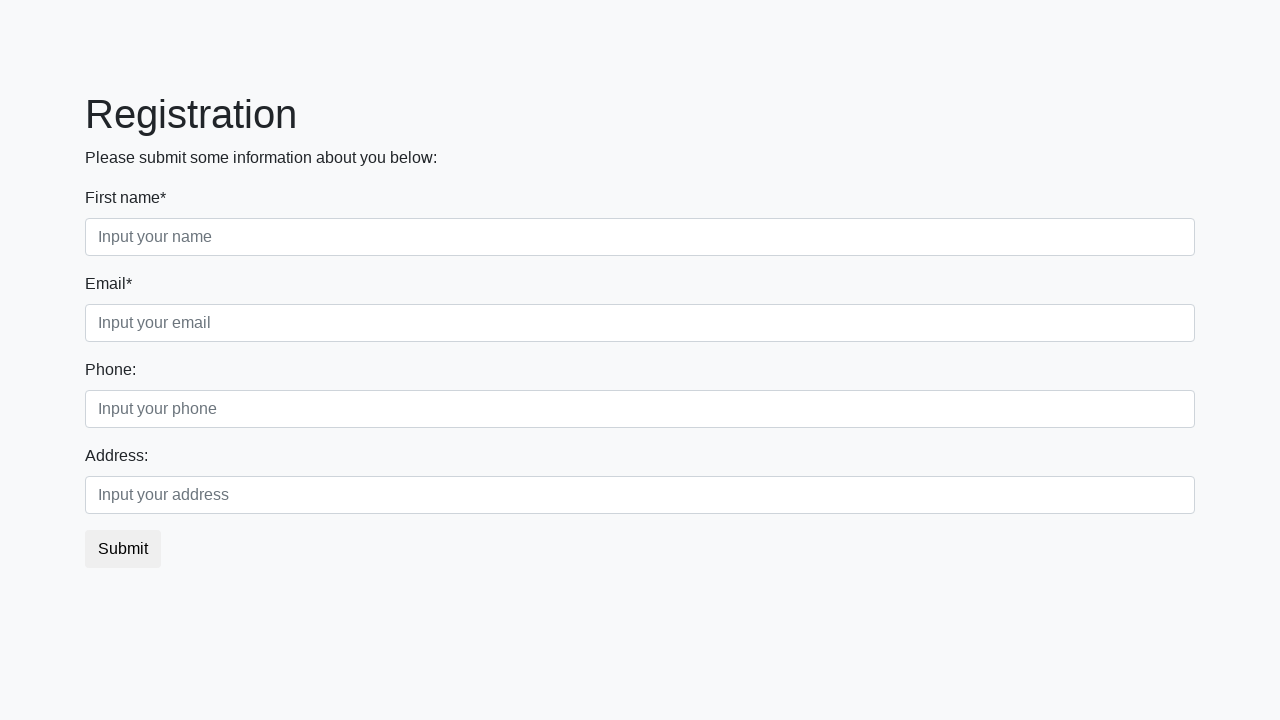

Filled text input field 1 with sample data on input[type=text] >> nth=0
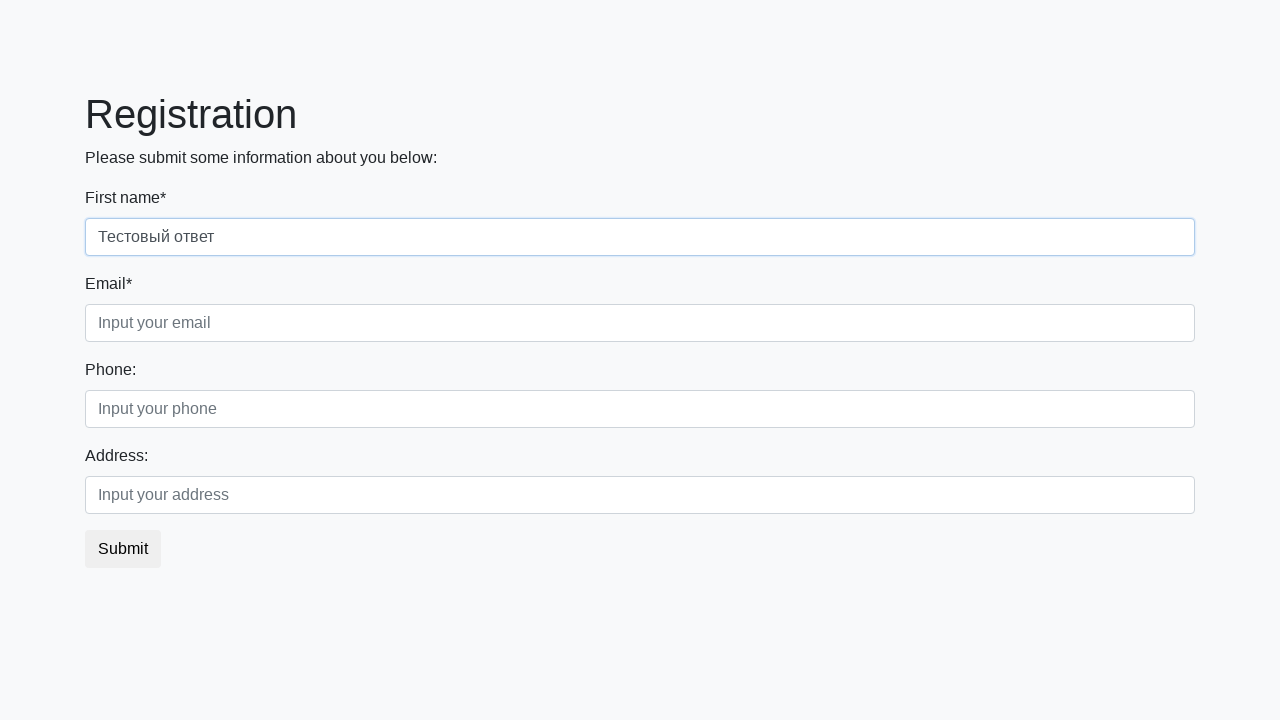

Filled text input field 2 with sample data on input[type=text] >> nth=1
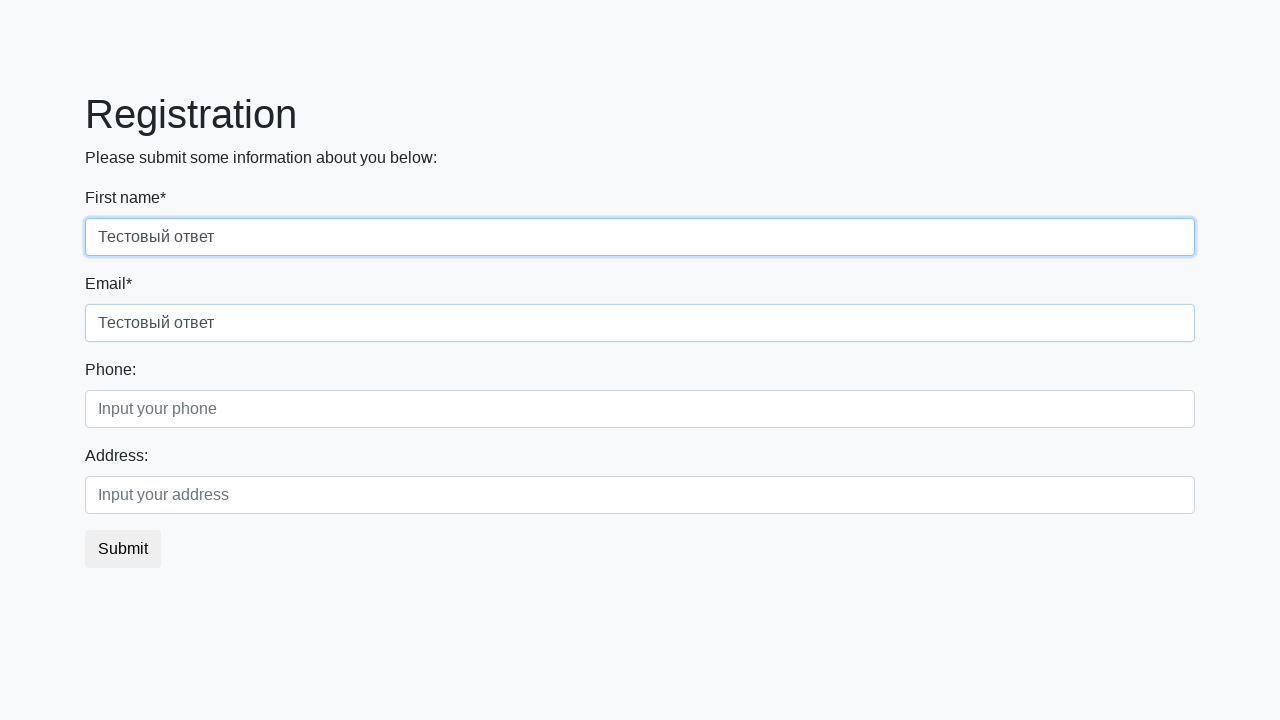

Filled text input field 3 with sample data on input[type=text] >> nth=2
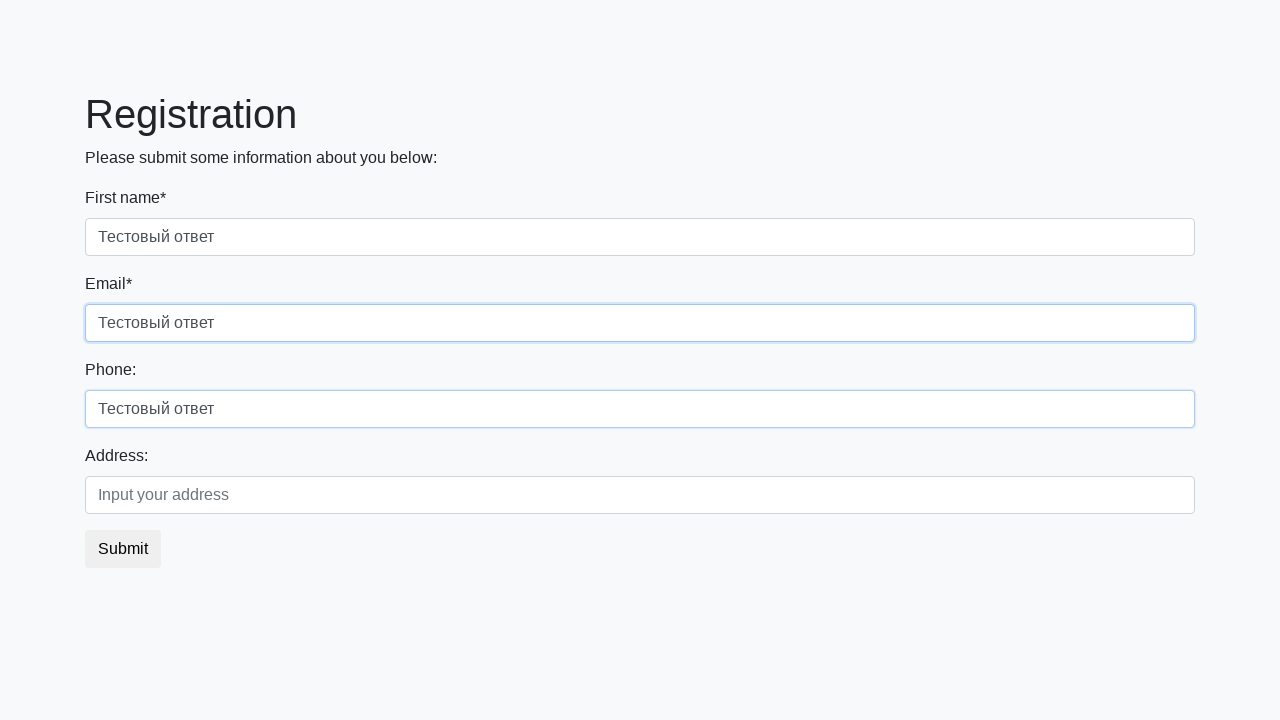

Filled text input field 4 with sample data on input[type=text] >> nth=3
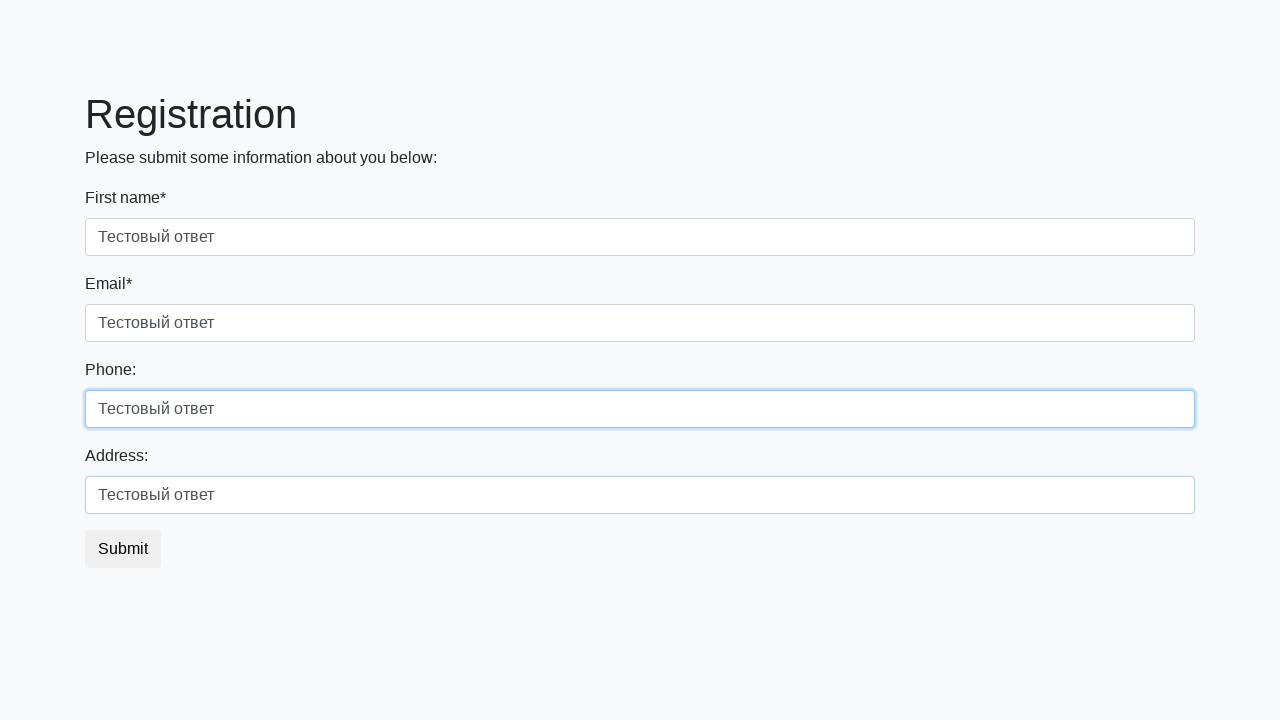

Clicked submit button to submit registration form at (123, 549) on button.btn
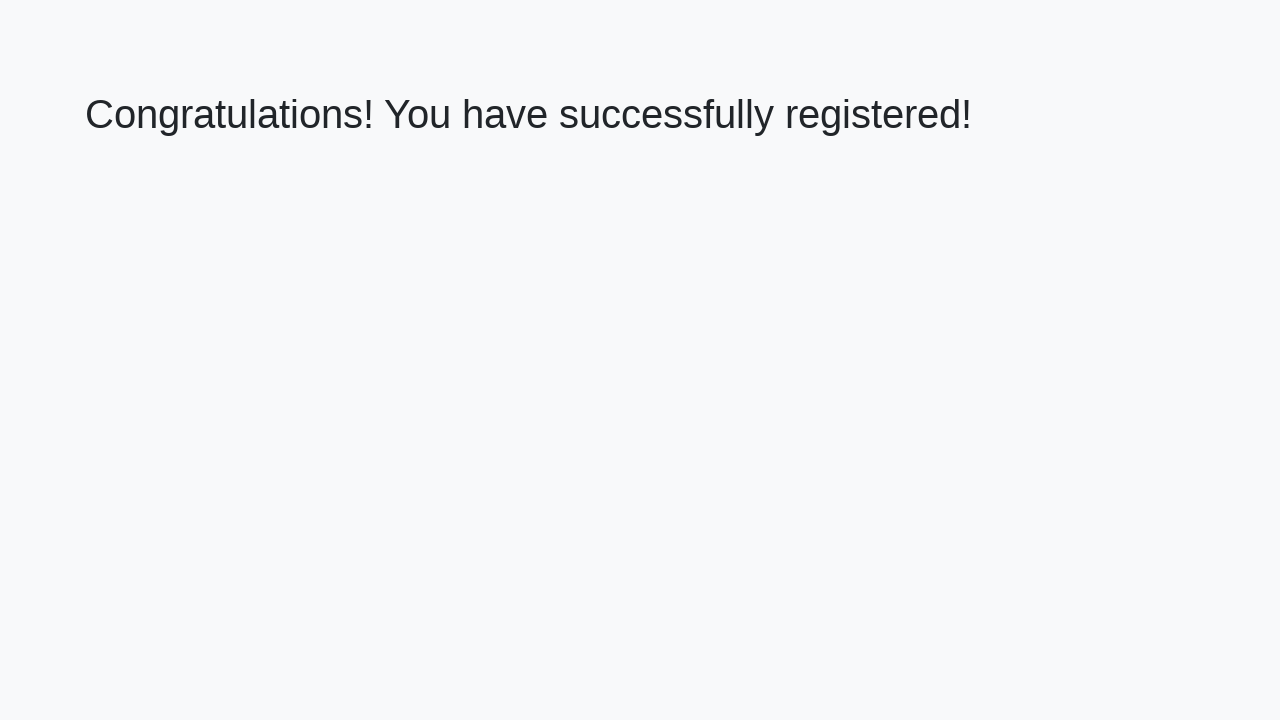

Waited 1000ms for form submission to complete
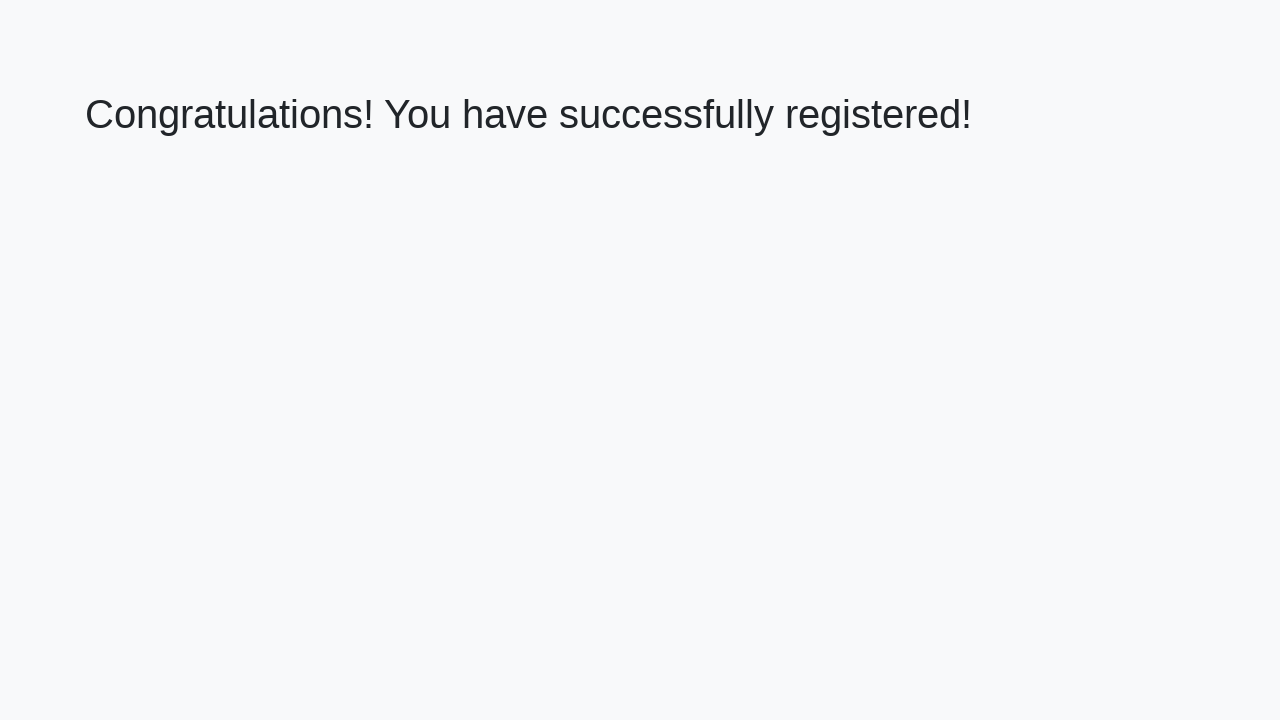

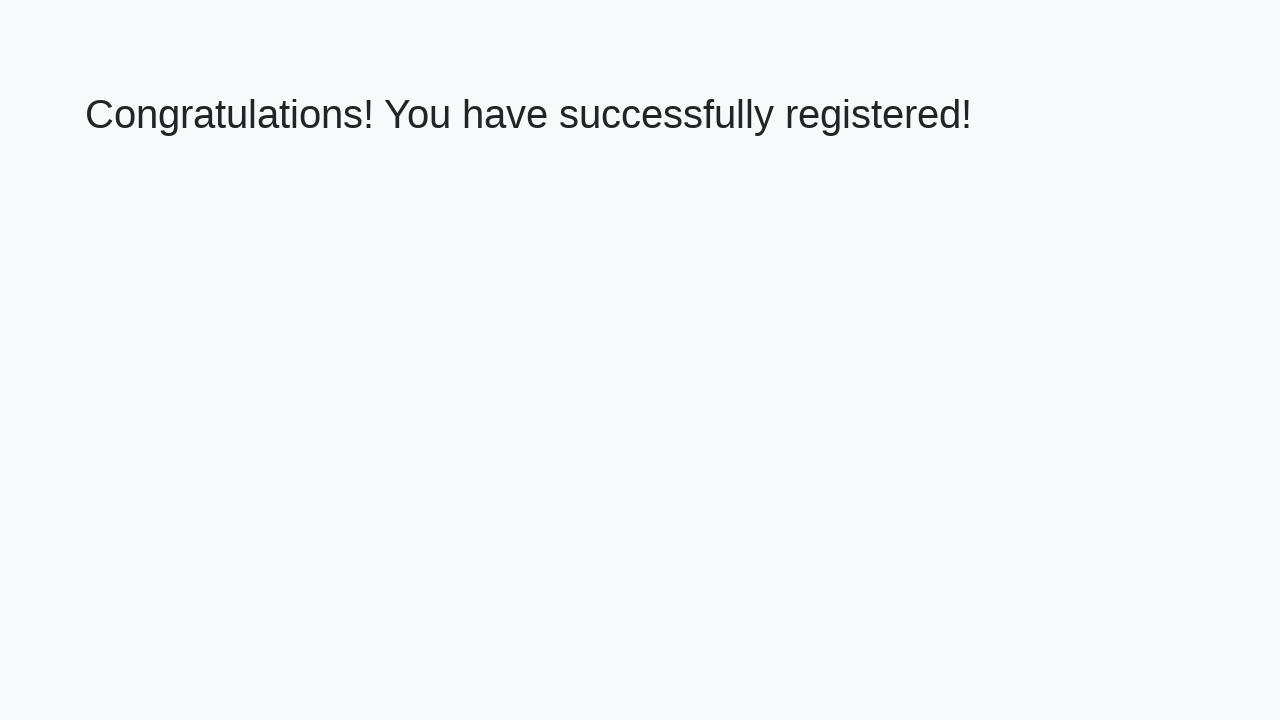